Tests dropdown selection functionality by selecting different options from a dropdown menu and reloading the page between selections

Starting URL: https://the-internet.herokuapp.com/dropdown

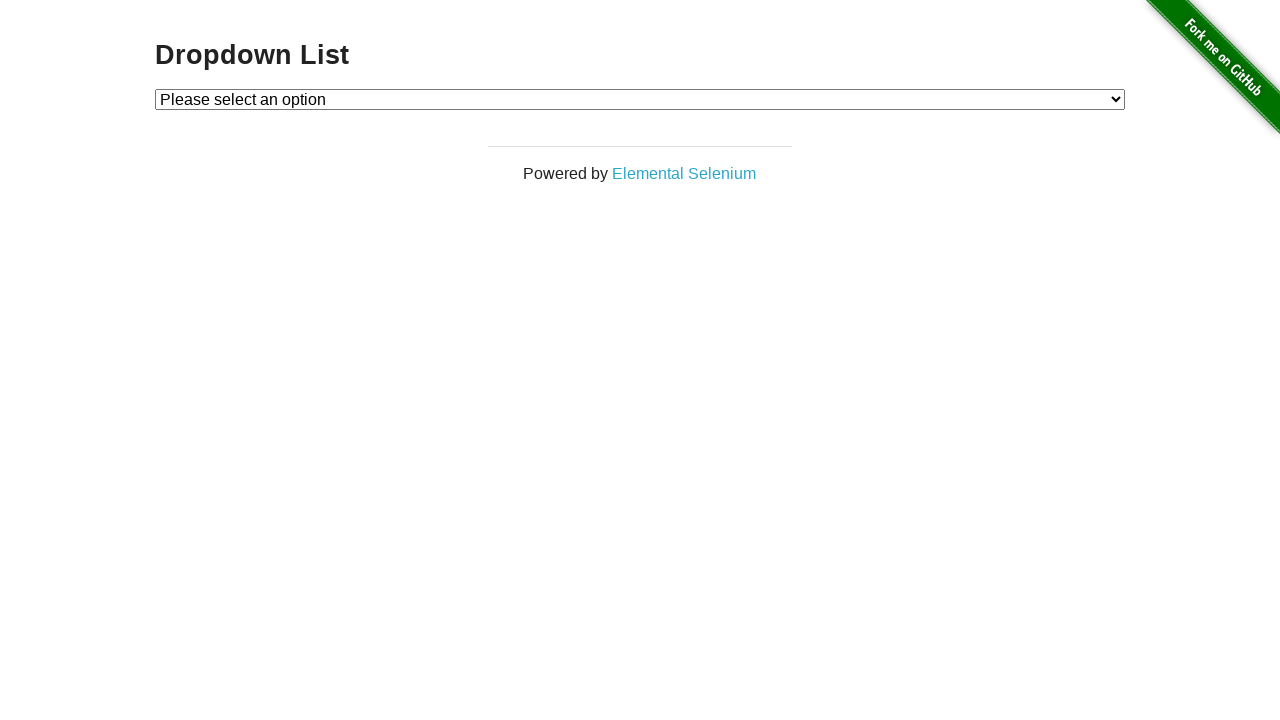

Selected option 2 from the dropdown menu on #dropdown
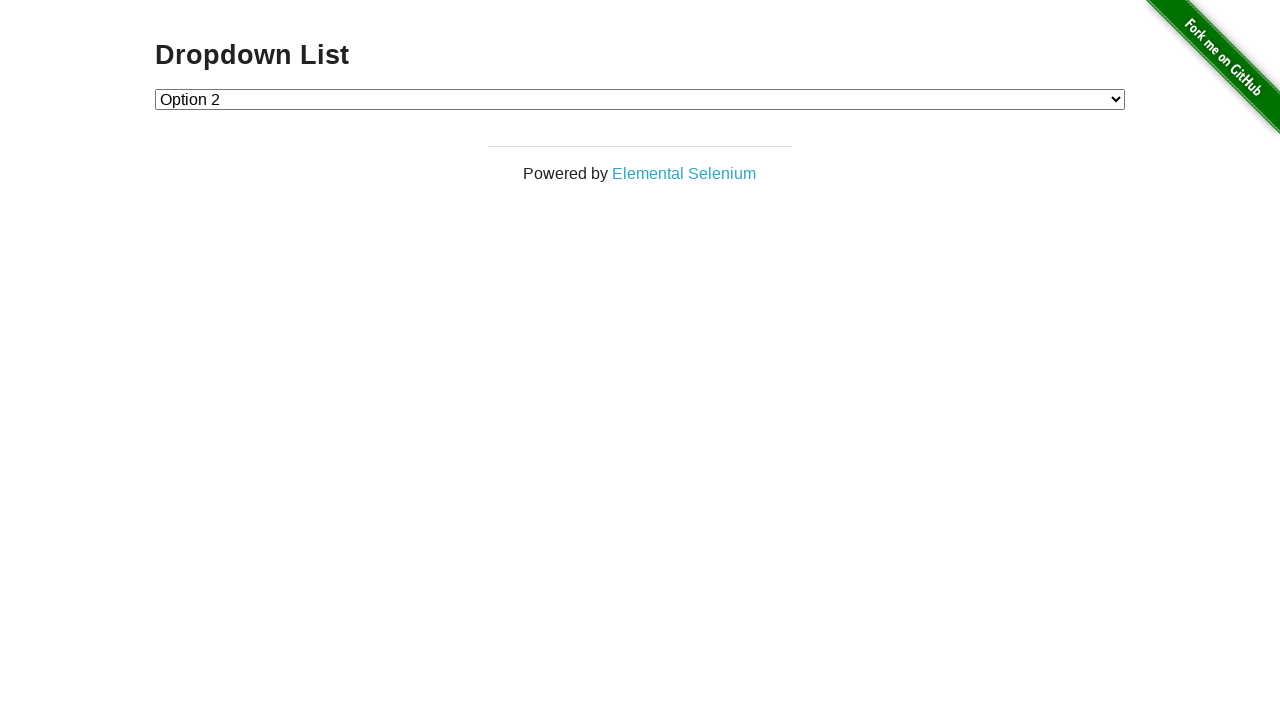

Reloaded the page
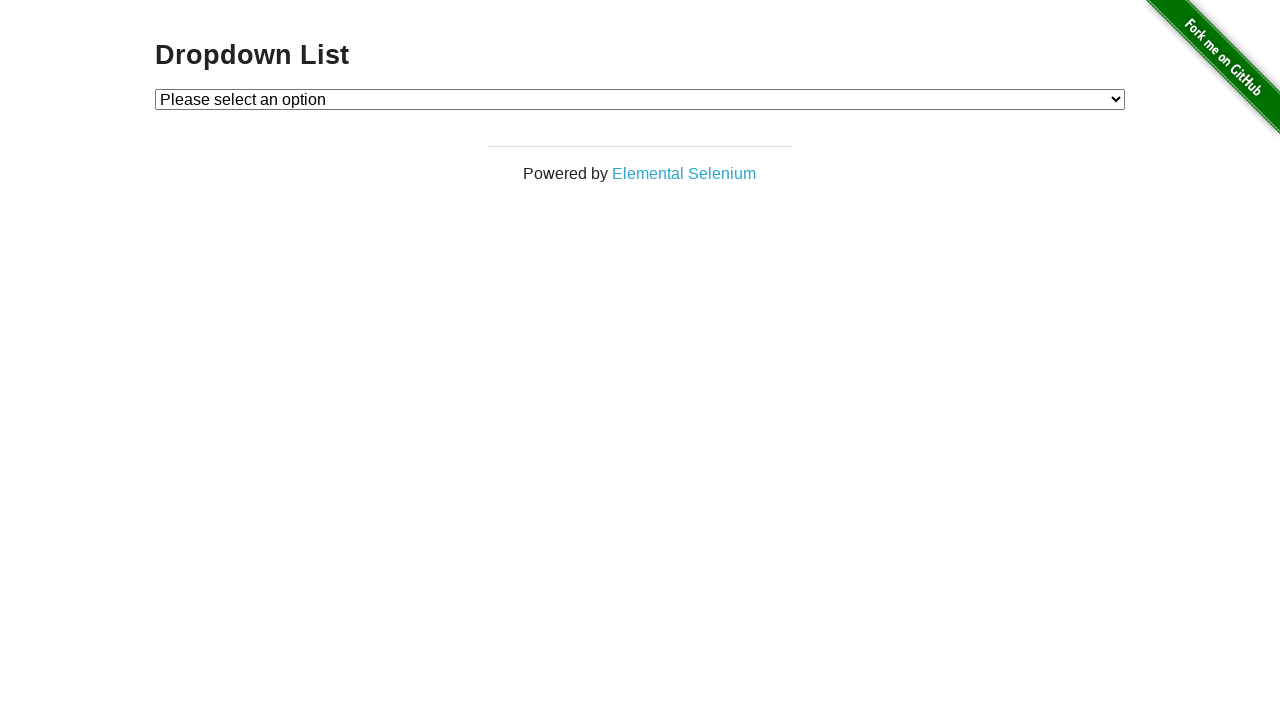

Selected Option 1 from the dropdown menu on #dropdown
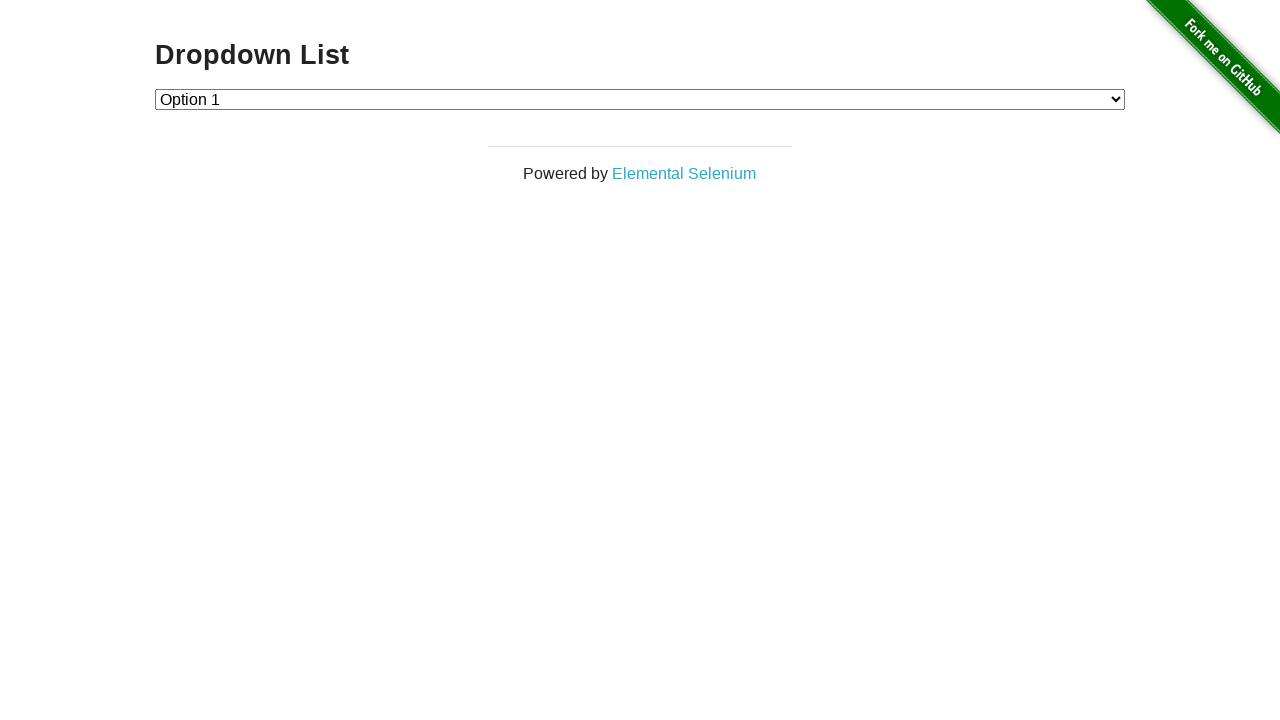

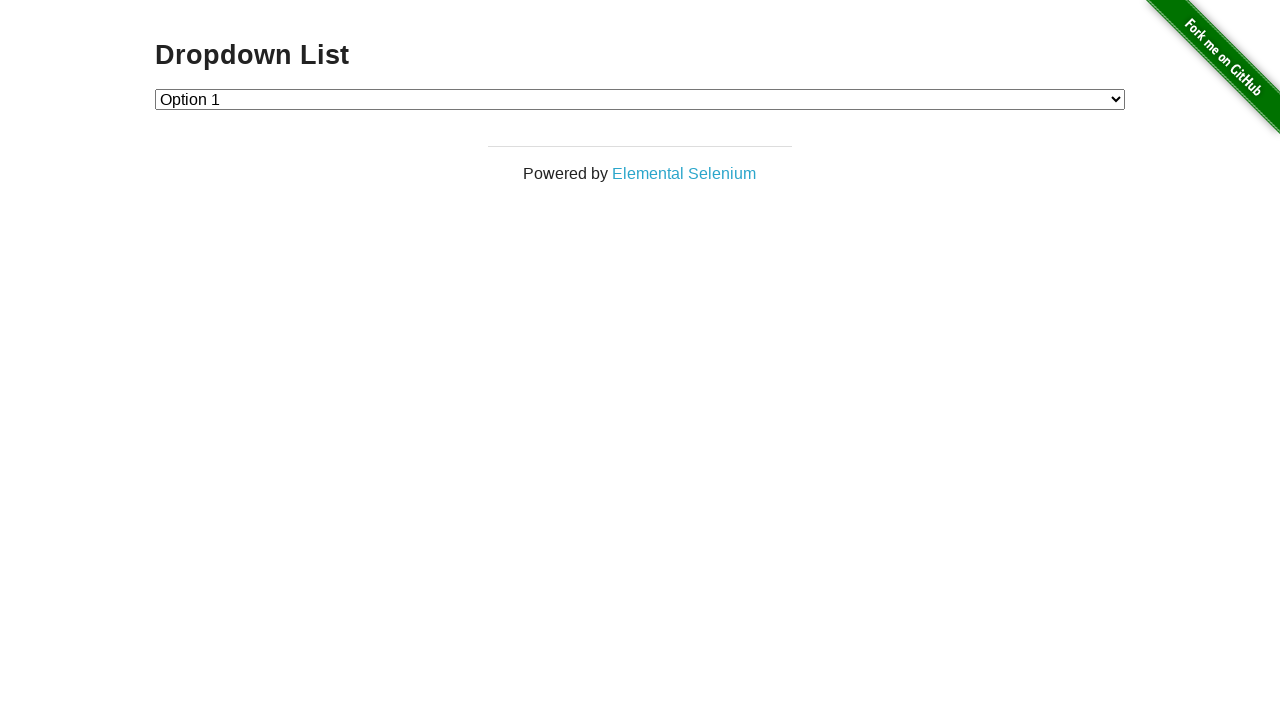